Tests the Indian Railways train search functionality by entering source and destination stations, disabling date selection, and verifying train results are displayed

Starting URL: https://erail.in/

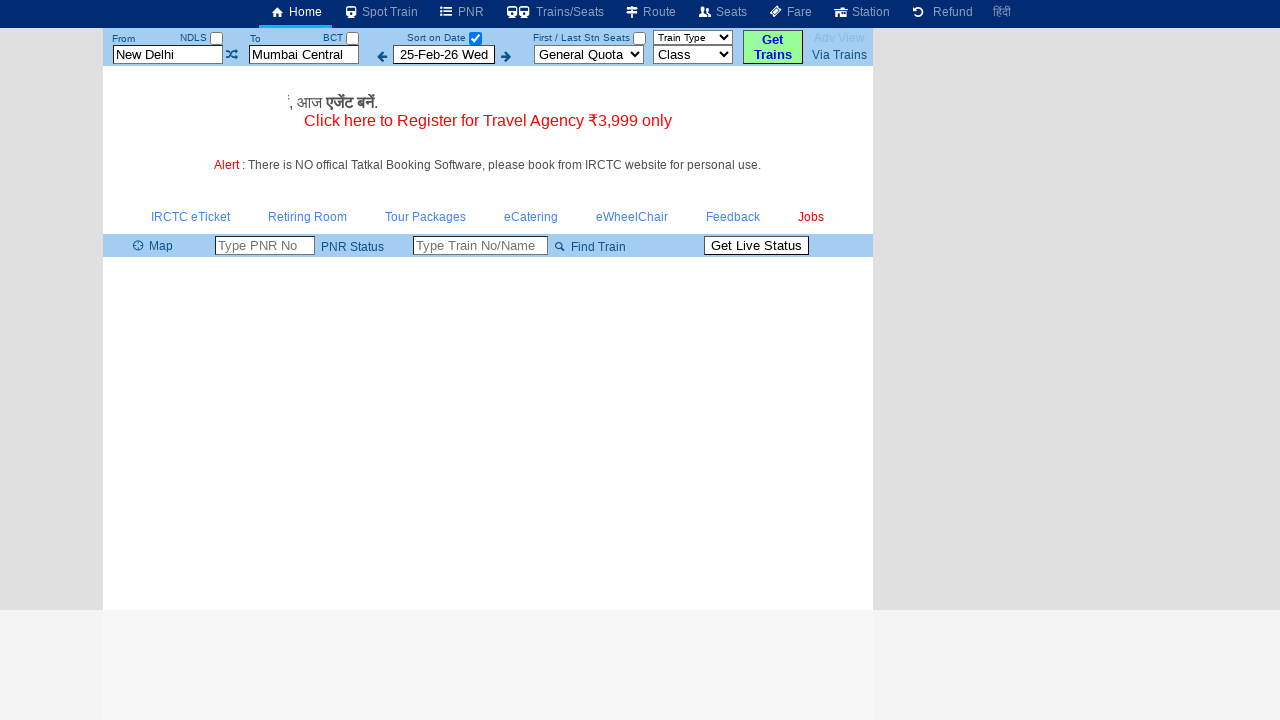

Cleared the source station field on #txtStationFrom
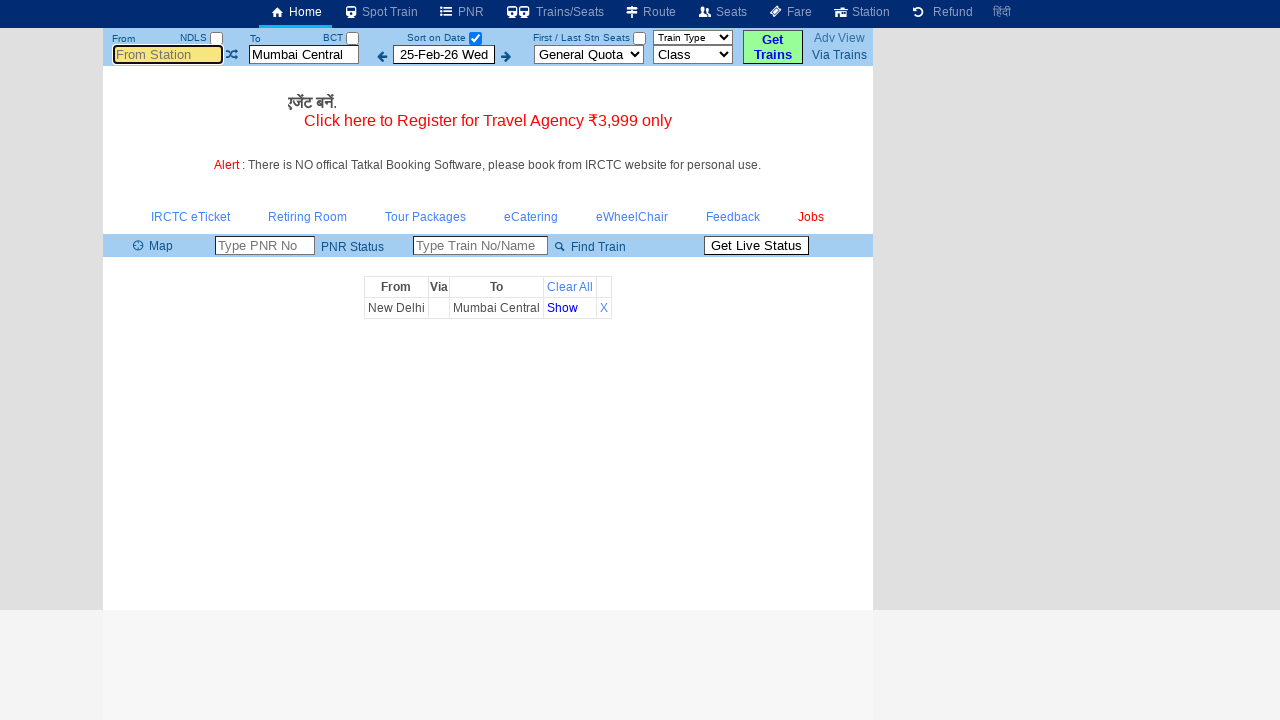

Filled source station field with 'MAS' on #txtStationFrom
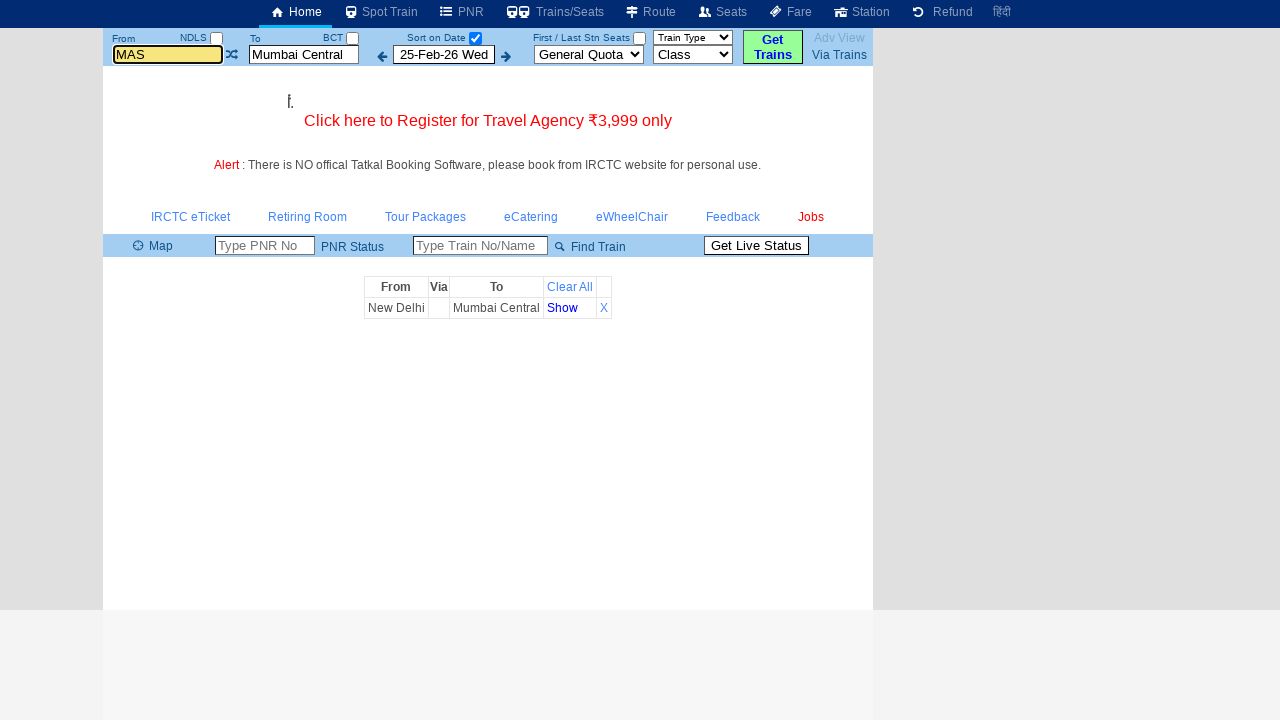

Cleared the destination station field on #txtStationTo
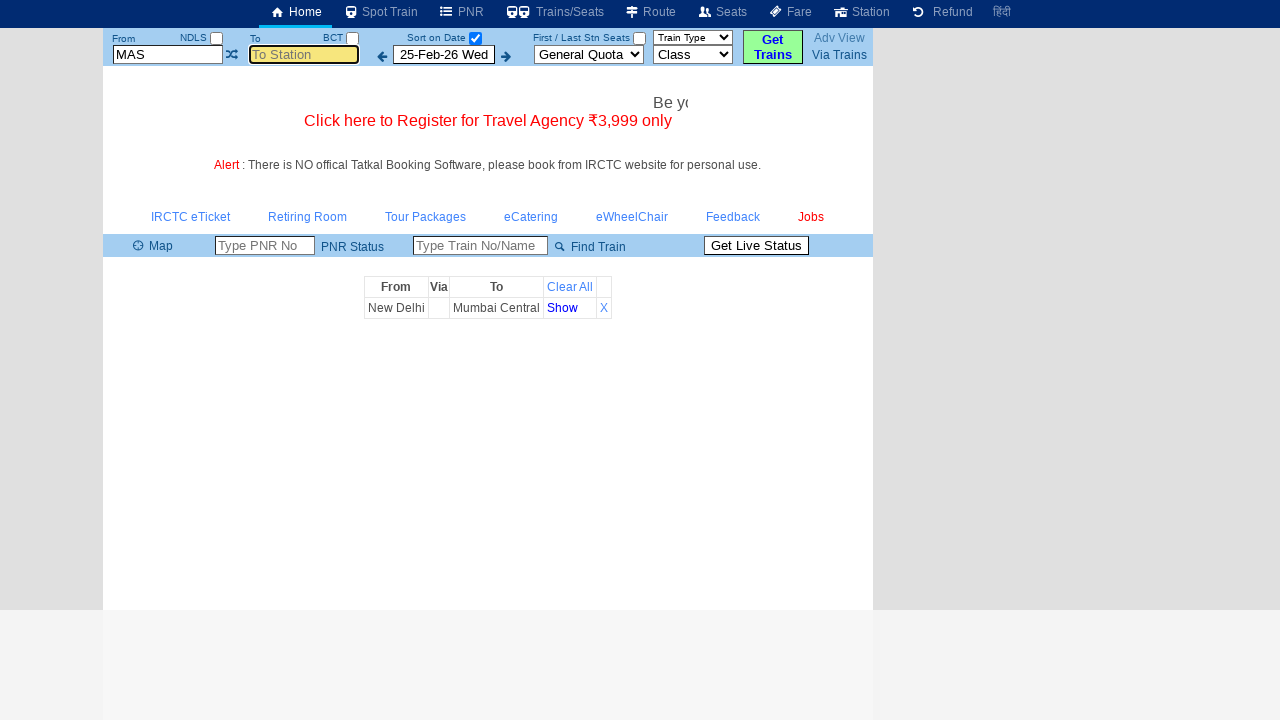

Filled destination station field with 'MDU' on #txtStationTo
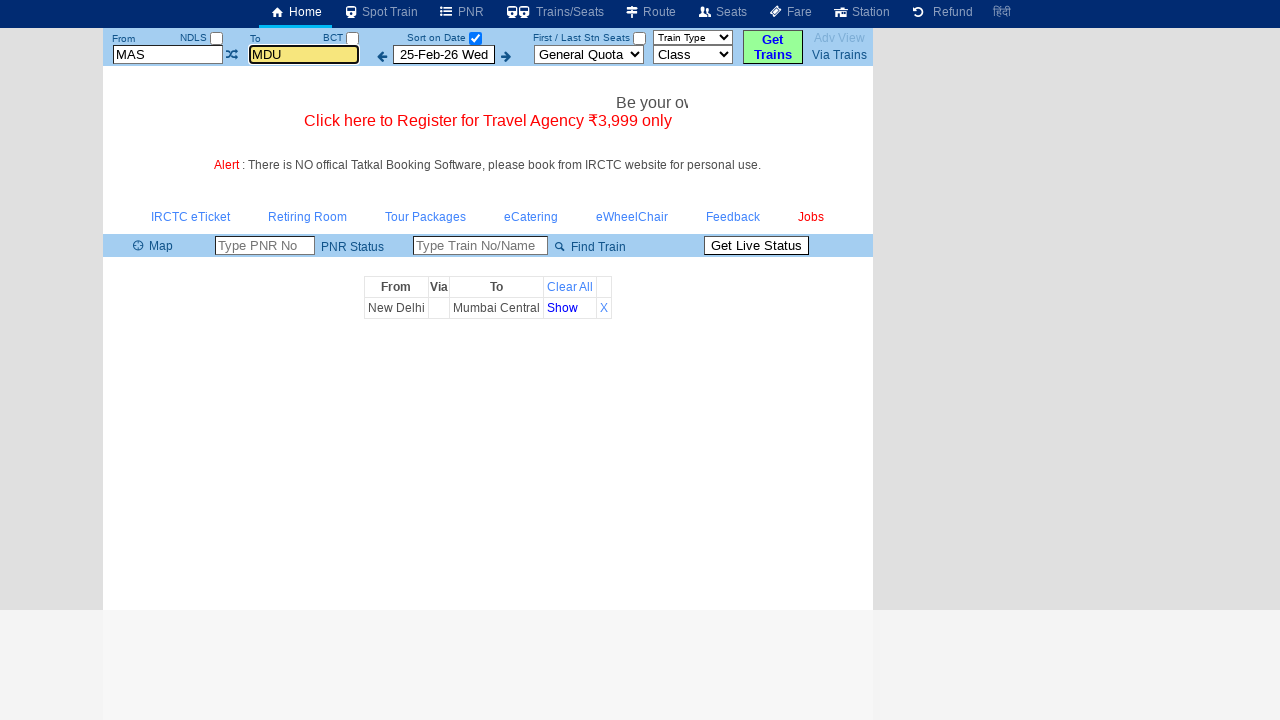

Unchecked the 'Select Date Only' checkbox to display all trains at (475, 38) on #chkSelectDateOnly
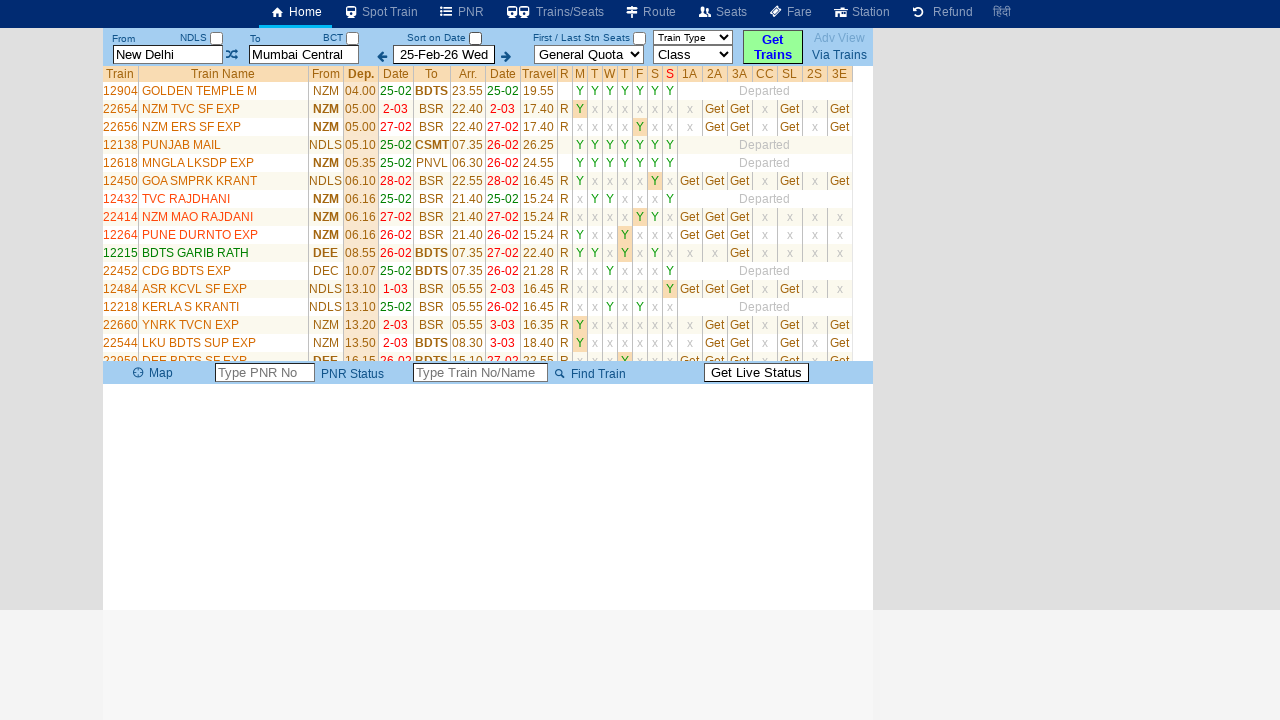

Train results table loaded successfully
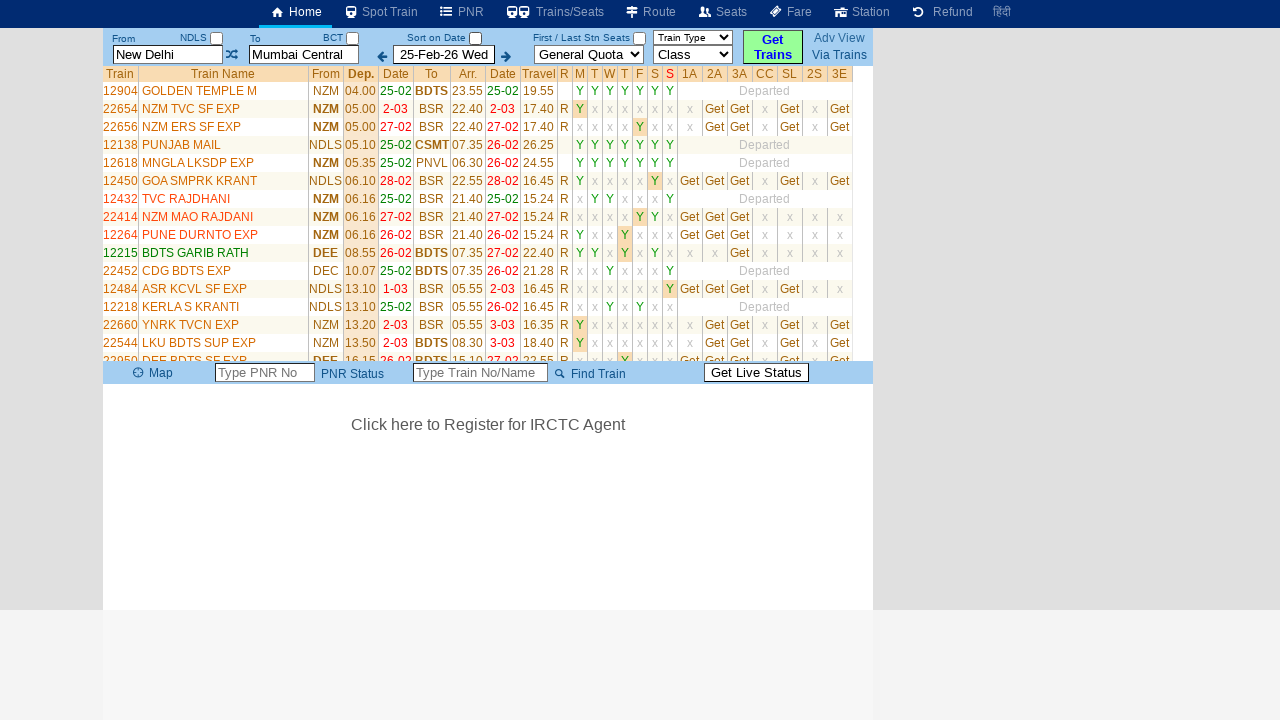

Retrieved train names from results table
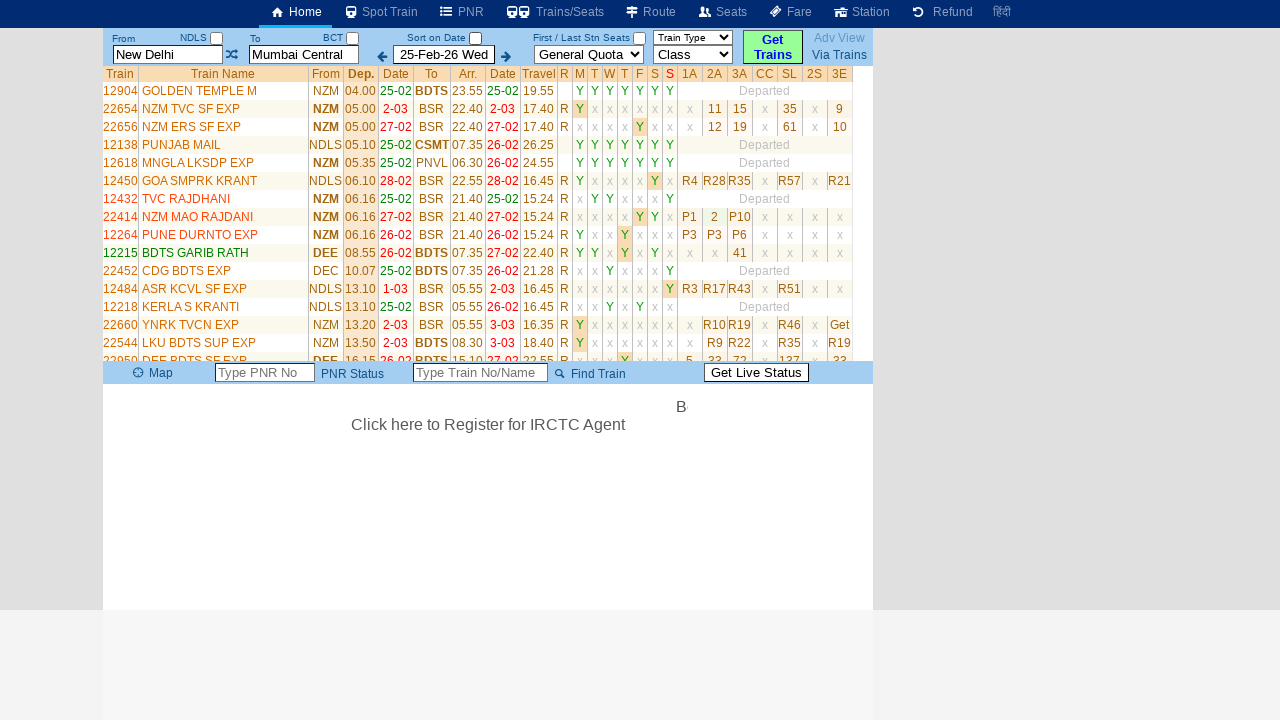

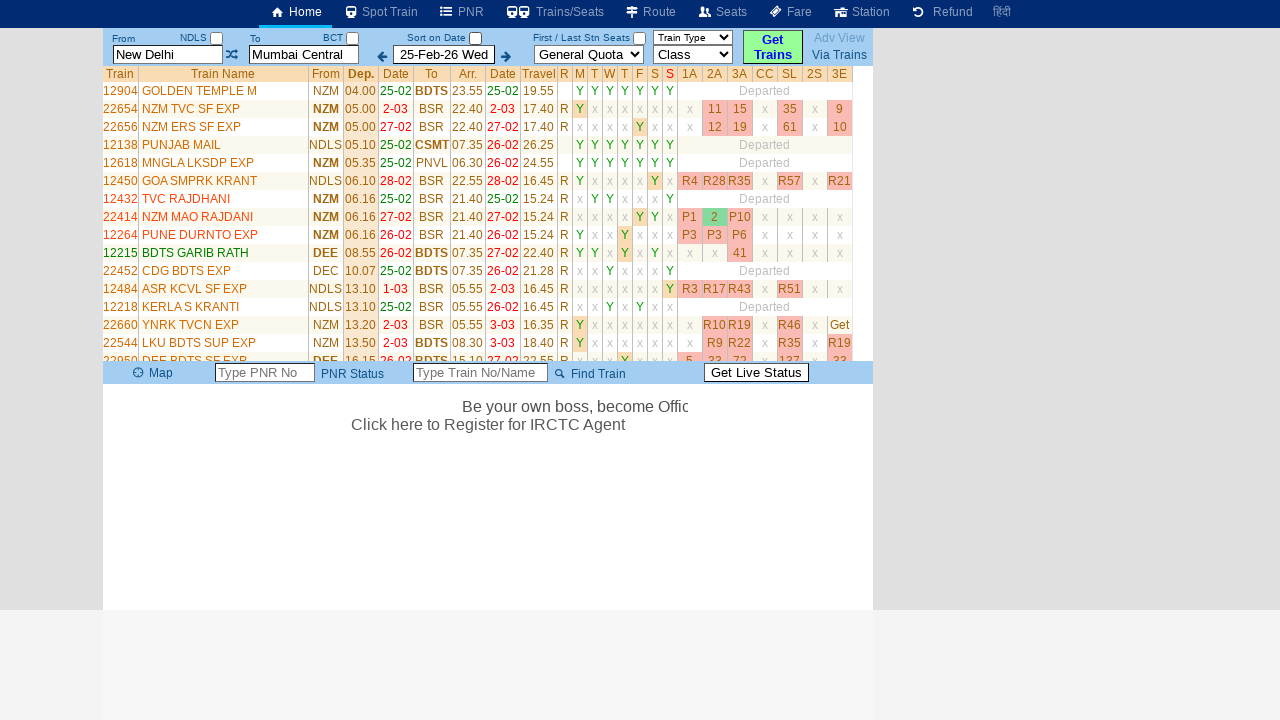